Tests clearing the complete state of all items by checking and unchecking toggle all

Starting URL: https://demo.playwright.dev/todomvc

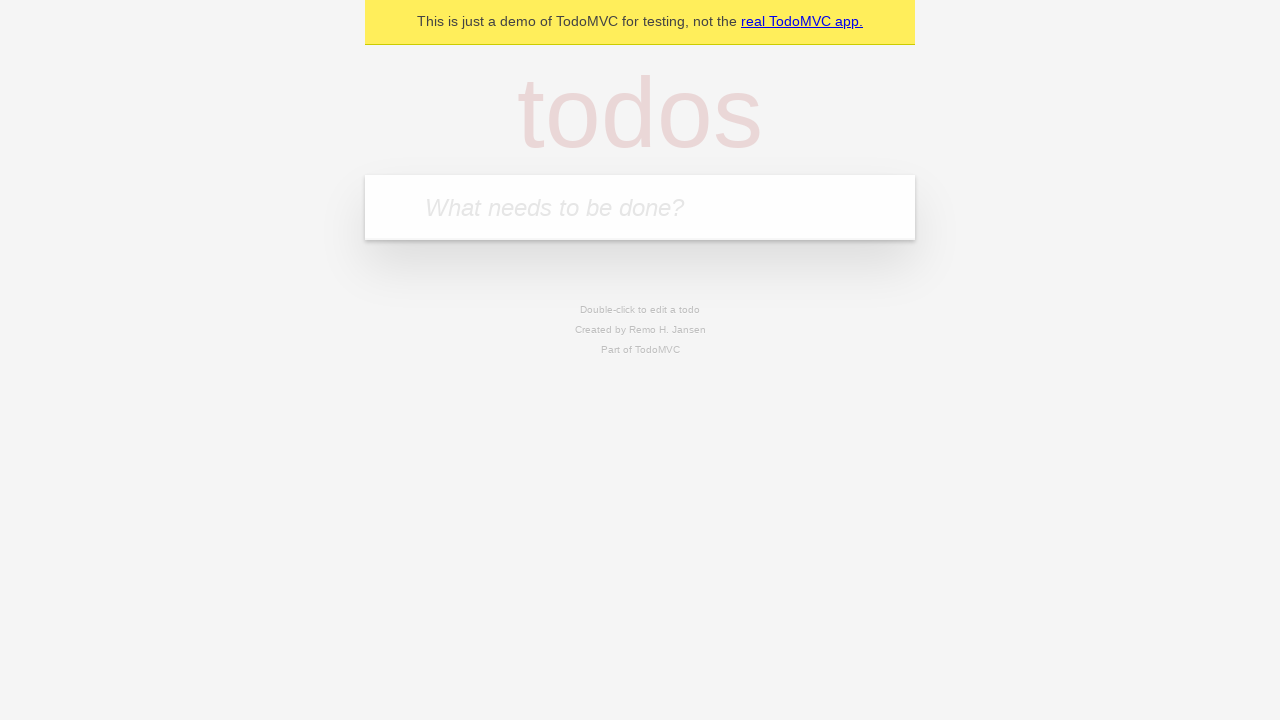

Filled todo input with 'buy some cheese' on internal:attr=[placeholder="What needs to be done?"i]
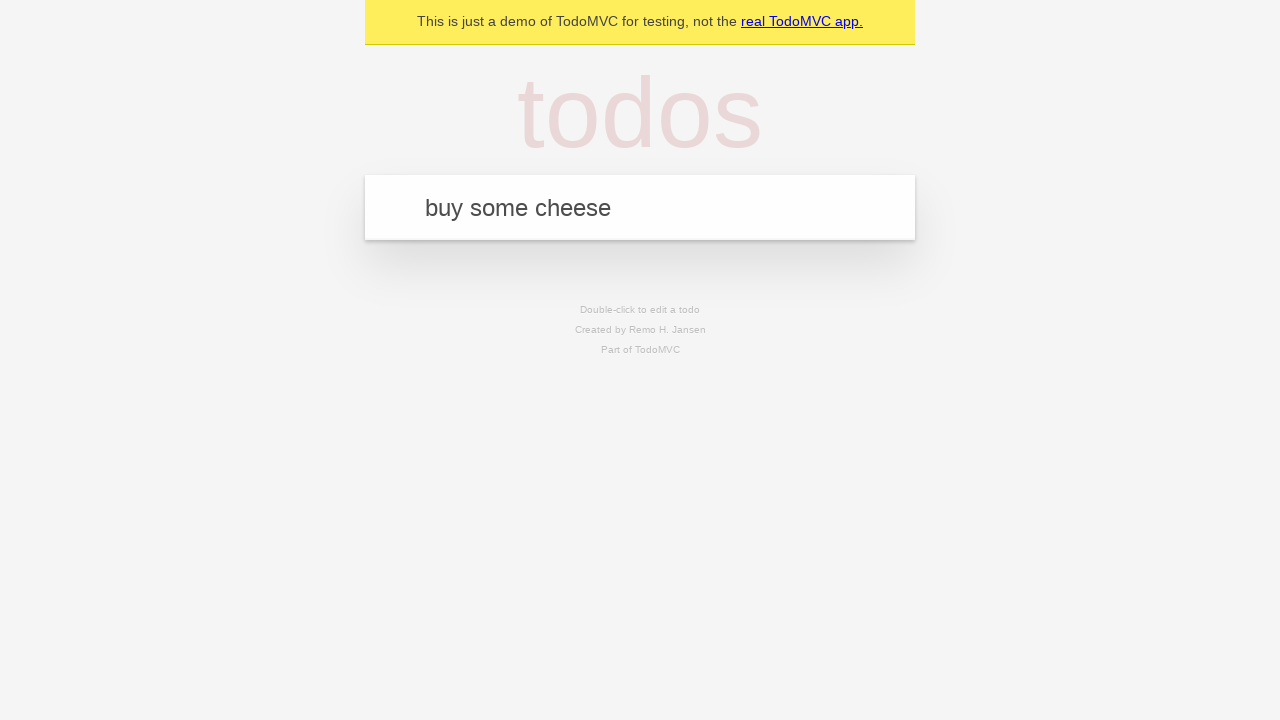

Pressed Enter to add first todo on internal:attr=[placeholder="What needs to be done?"i]
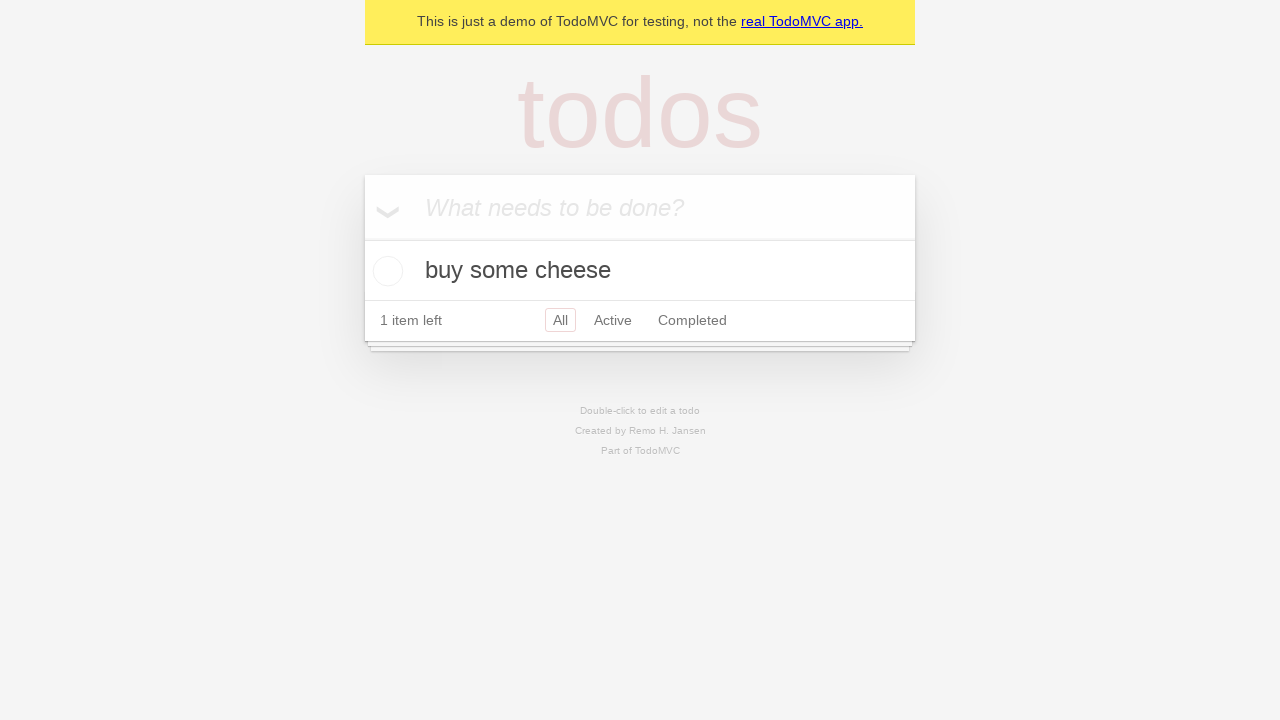

Filled todo input with 'feed the cat' on internal:attr=[placeholder="What needs to be done?"i]
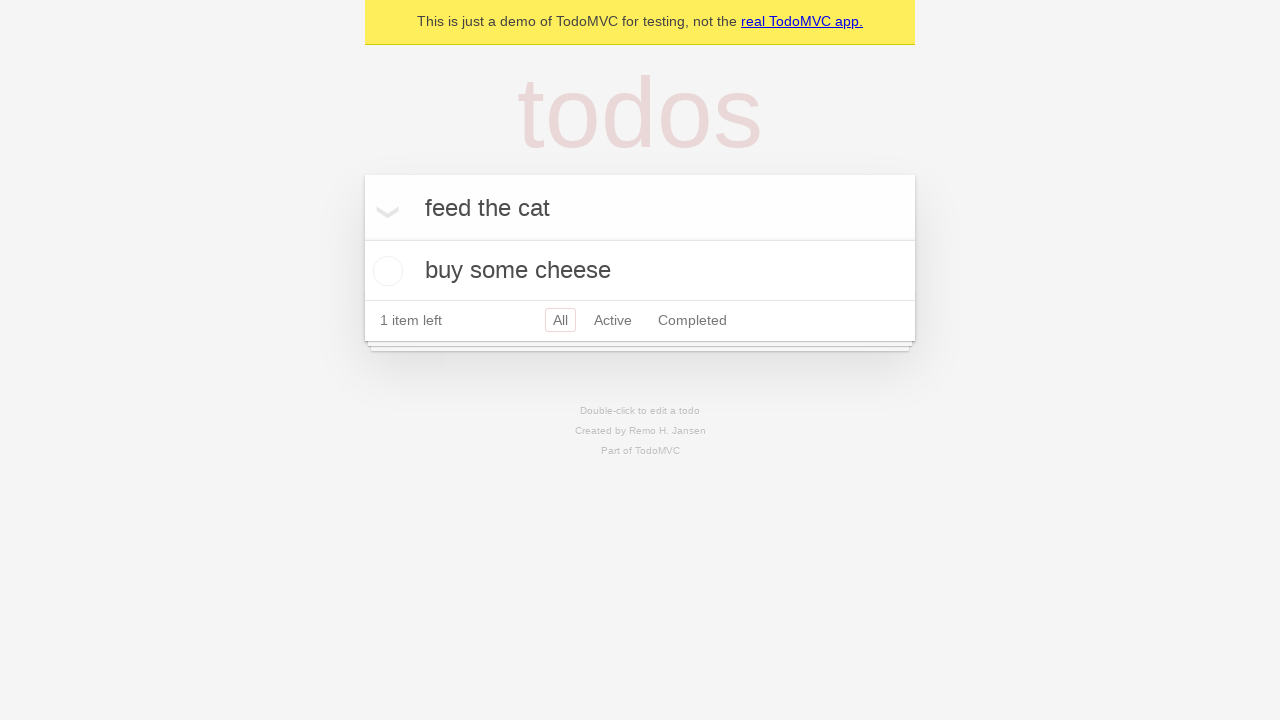

Pressed Enter to add second todo on internal:attr=[placeholder="What needs to be done?"i]
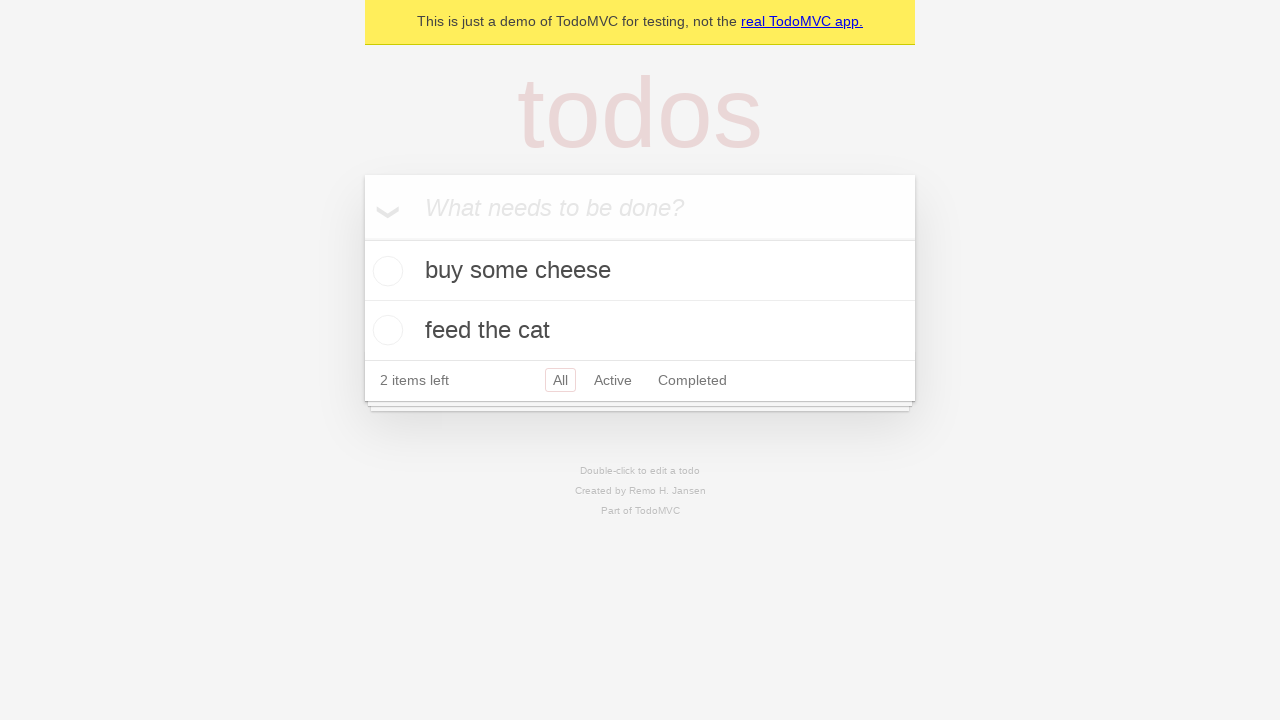

Filled todo input with 'book a doctors appointment' on internal:attr=[placeholder="What needs to be done?"i]
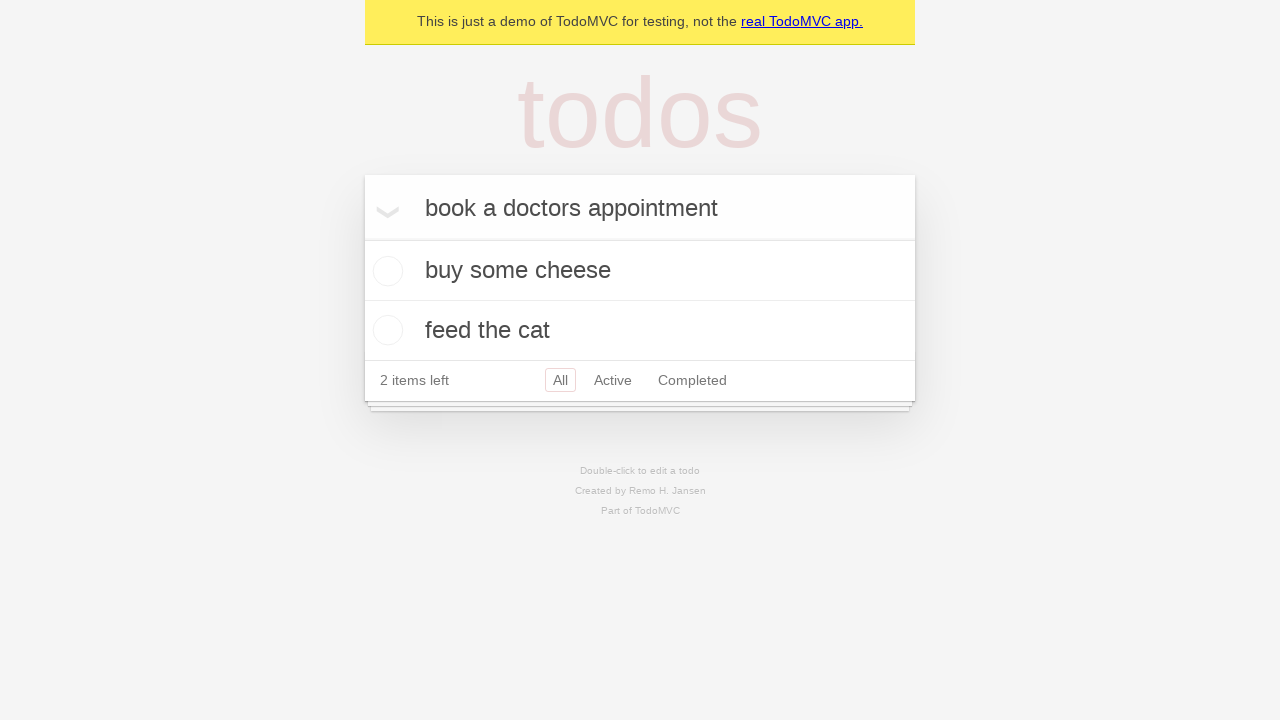

Pressed Enter to add third todo on internal:attr=[placeholder="What needs to be done?"i]
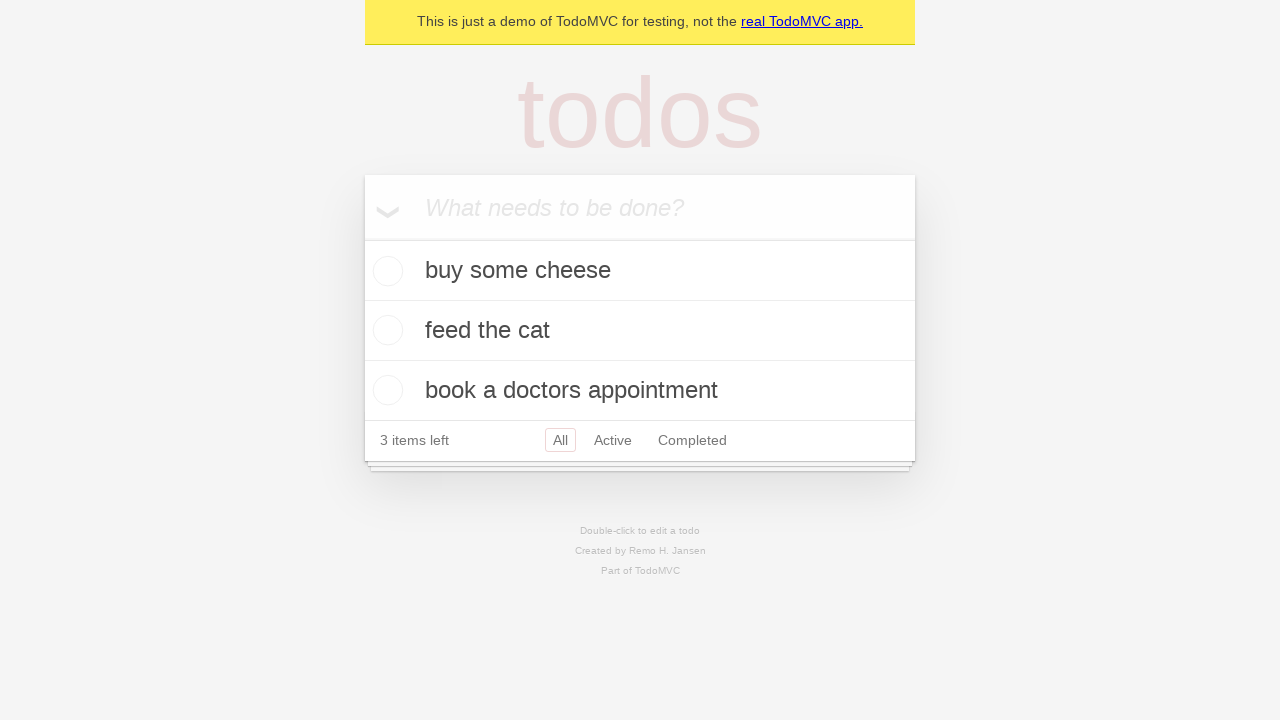

Clicked toggle all to mark all todos as complete at (362, 238) on internal:label="Mark all as complete"i
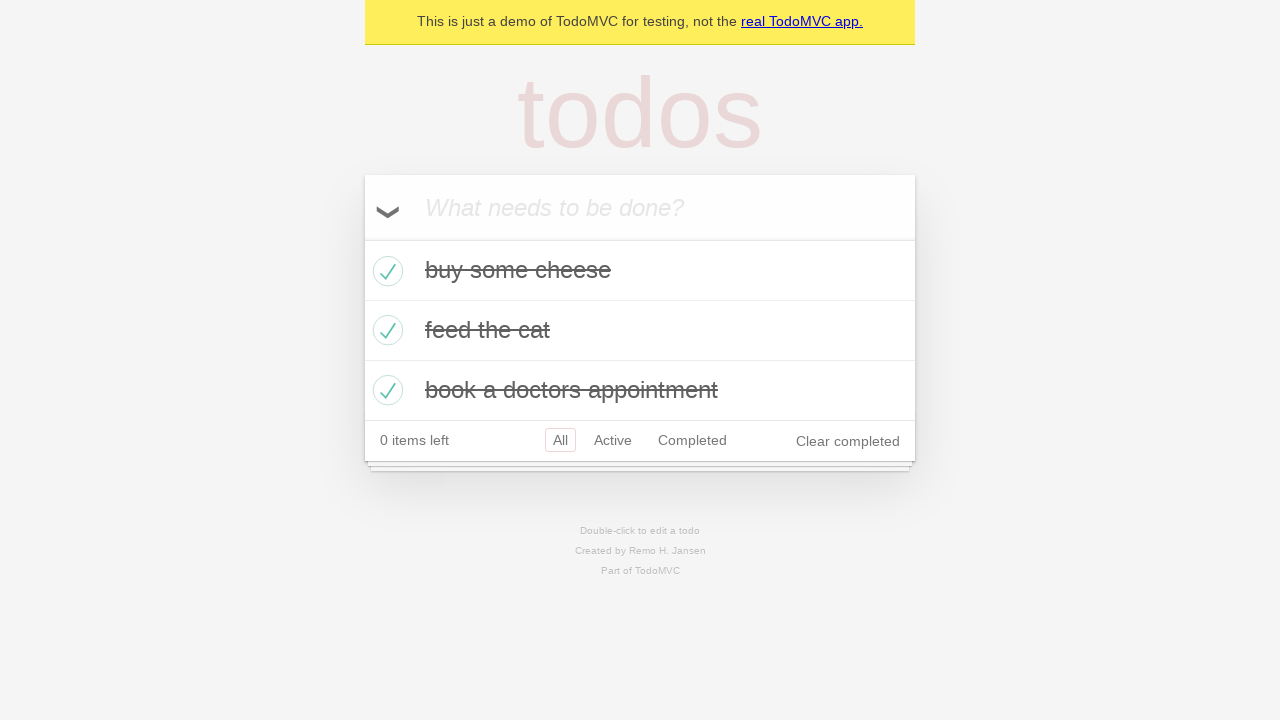

Clicked toggle all to uncheck all todos and clear complete state at (362, 238) on internal:label="Mark all as complete"i
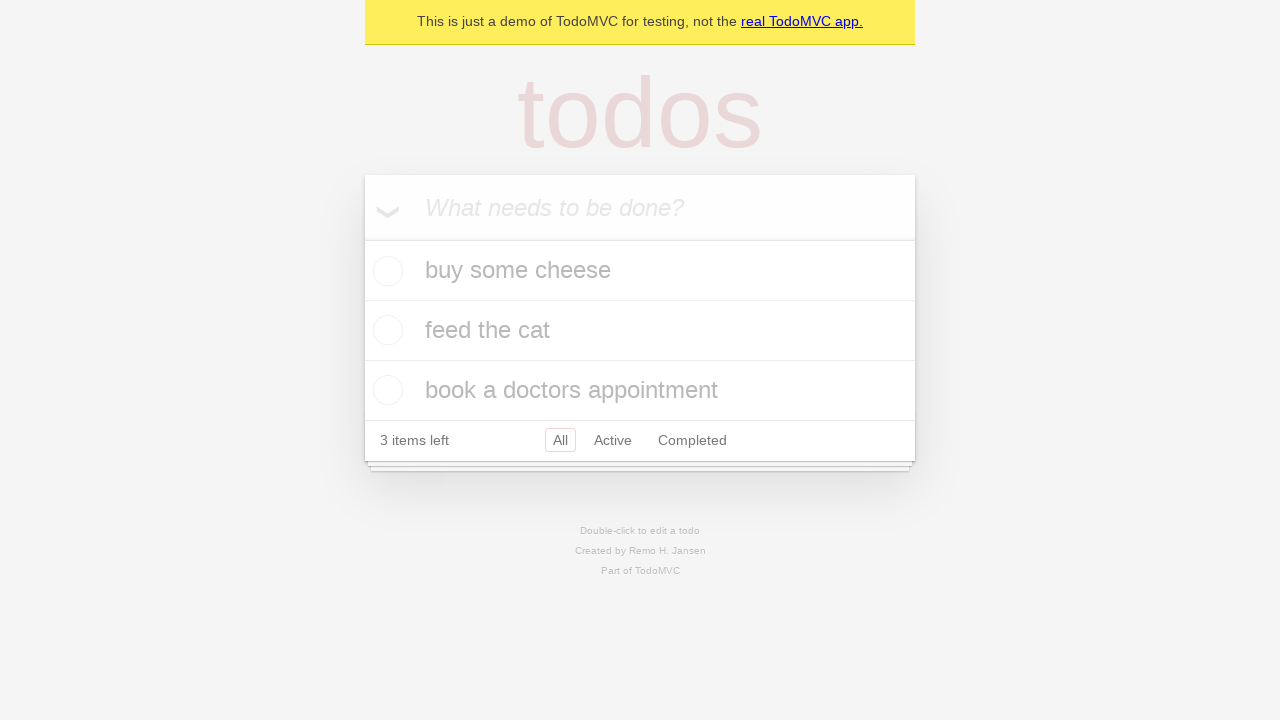

Verified all todos are now in uncompleted state
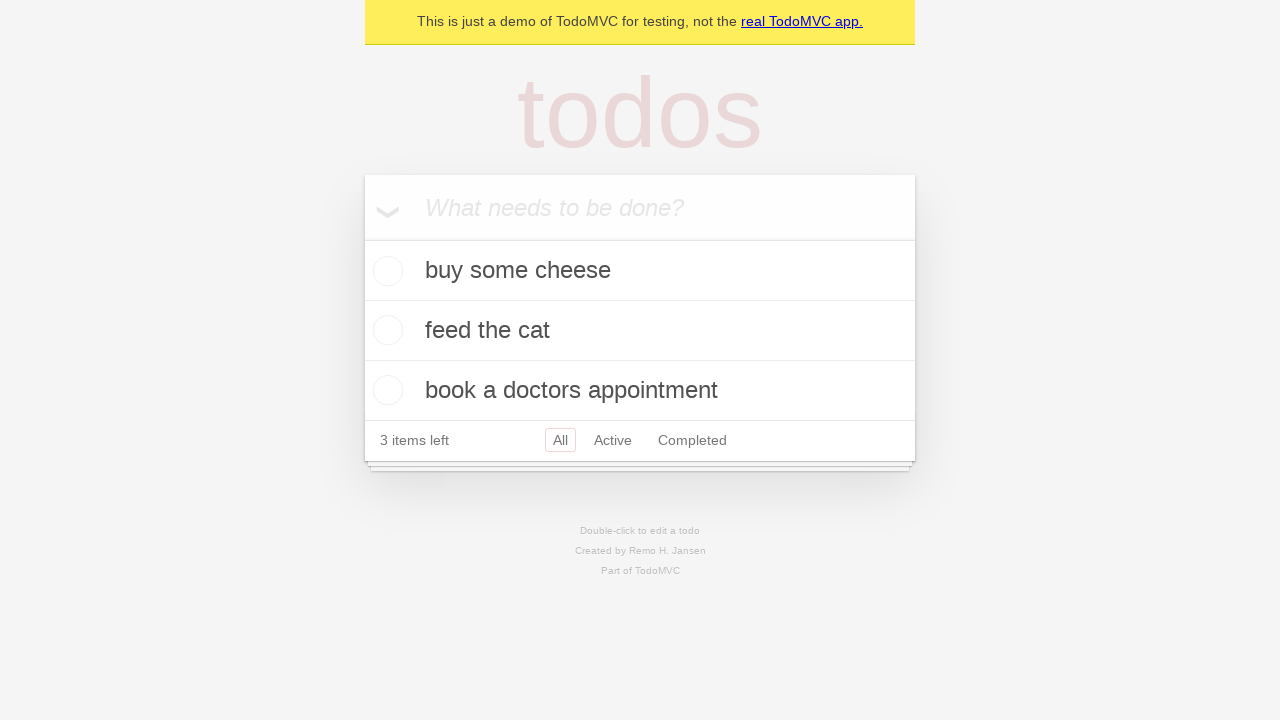

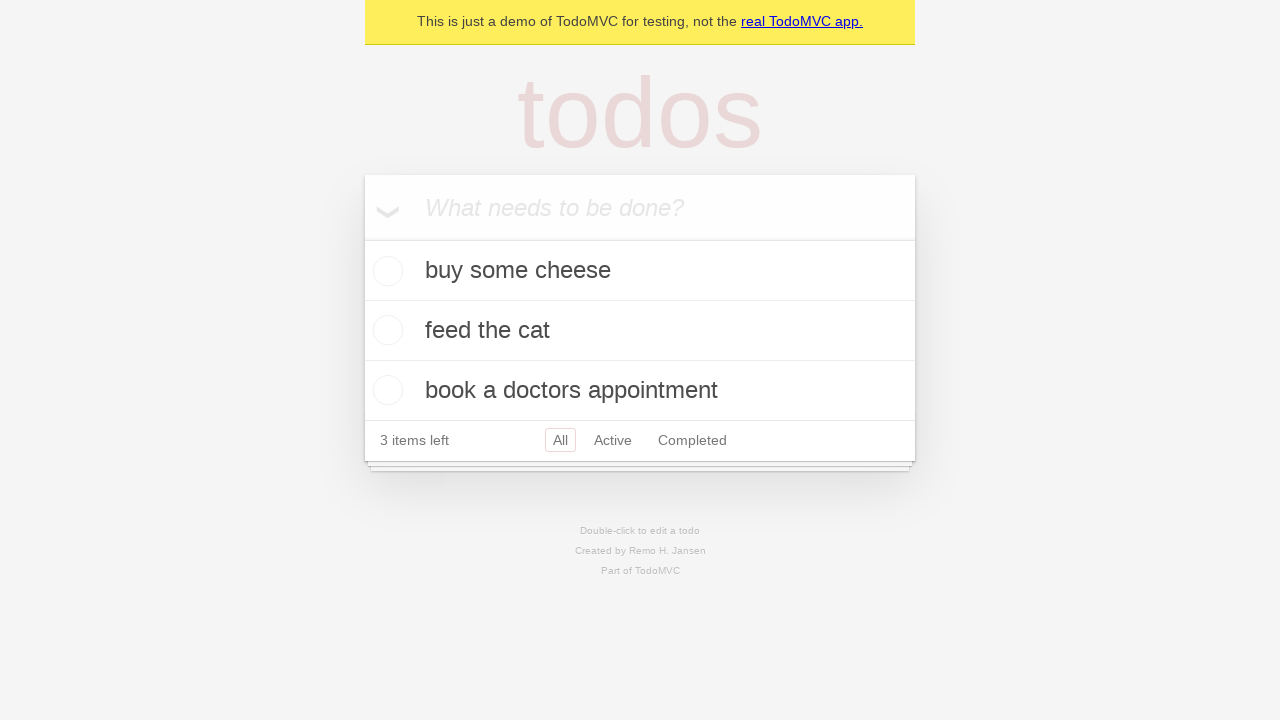